Tests schedule retrieval functionality by selecting a group from dropdown and submitting the form to view the schedule

Starting URL: https://www.rksi.ru/mobile_schedule

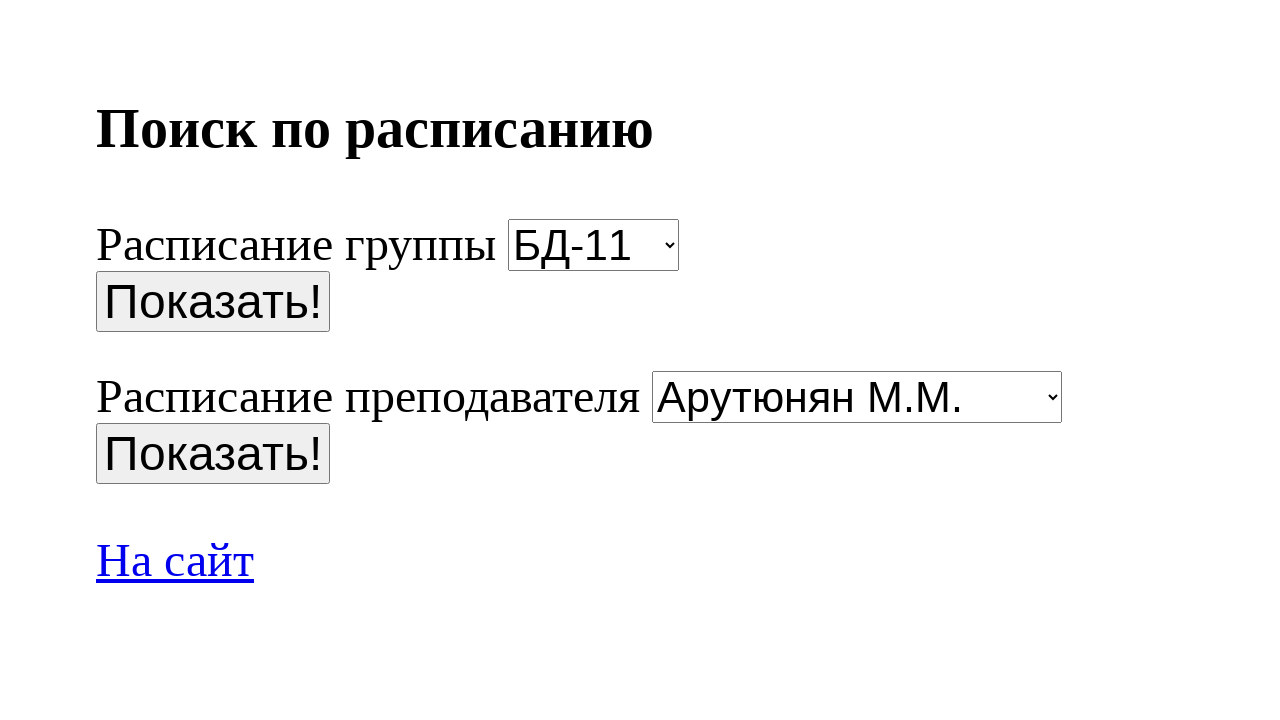

Group selection dropdown loaded
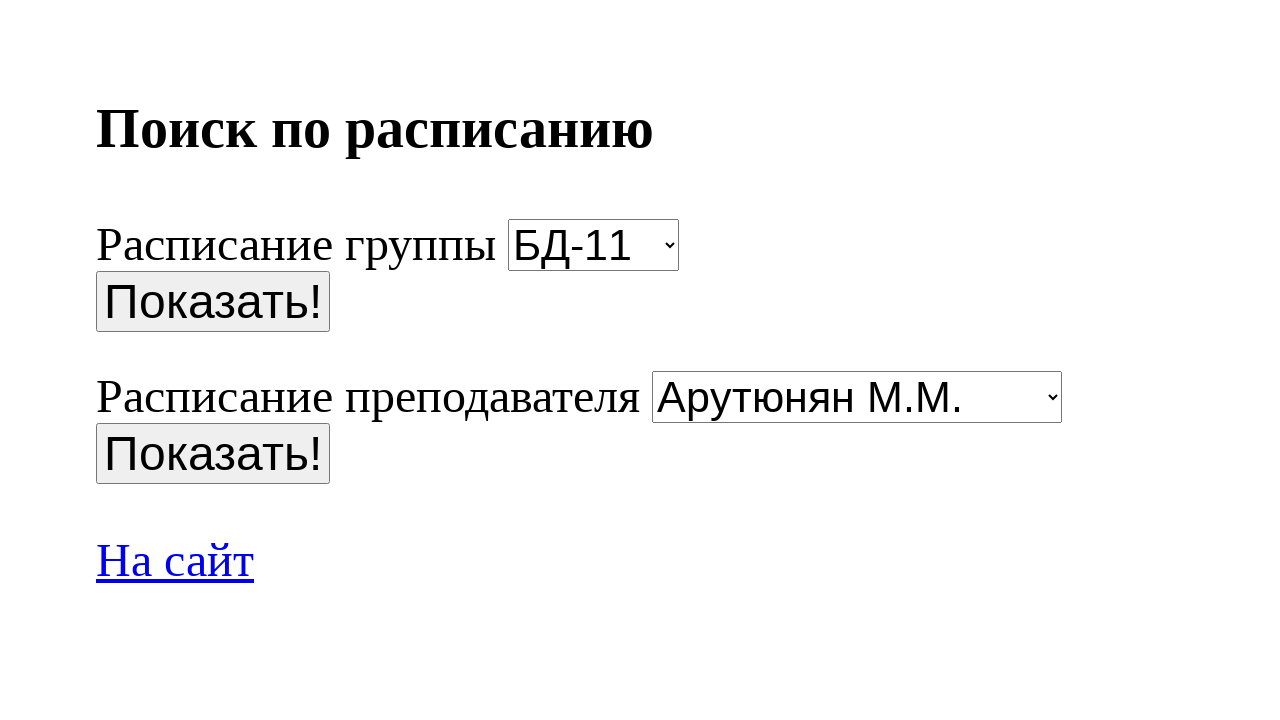

Selected group 'СА-17' from dropdown on select[name='group']
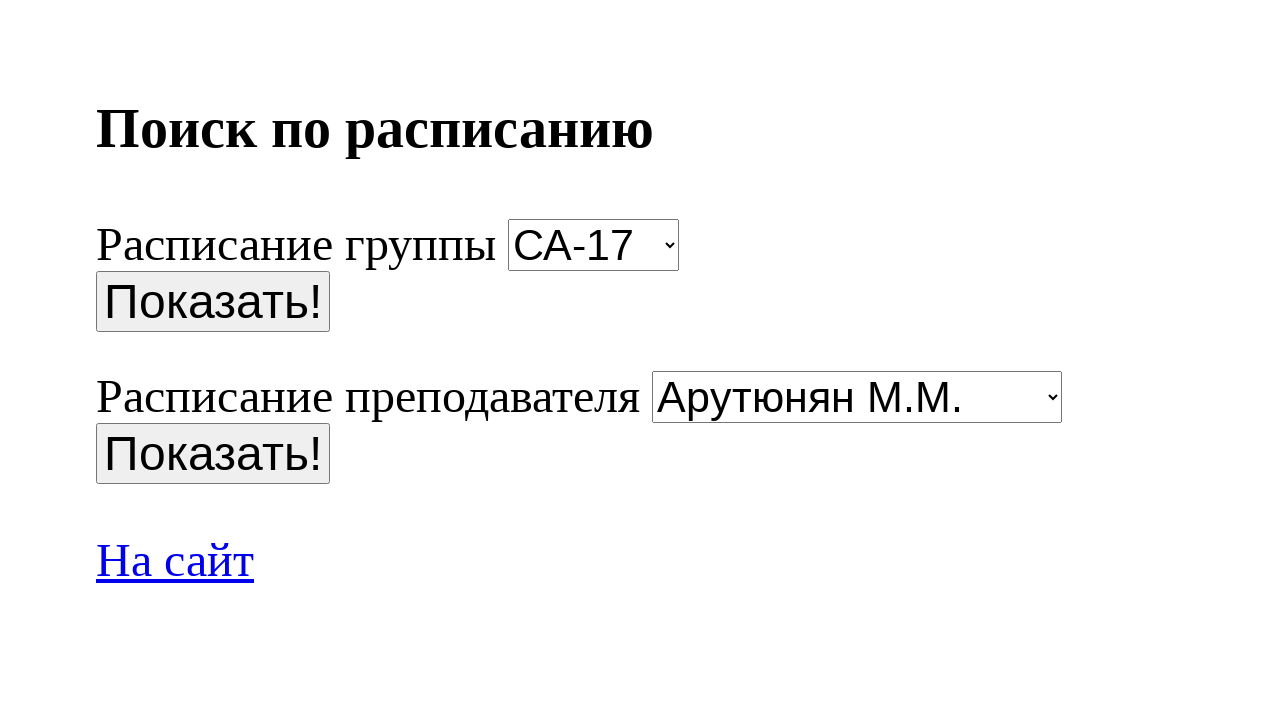

Clicked submit button to retrieve schedule at (213, 302) on input[name='stt']
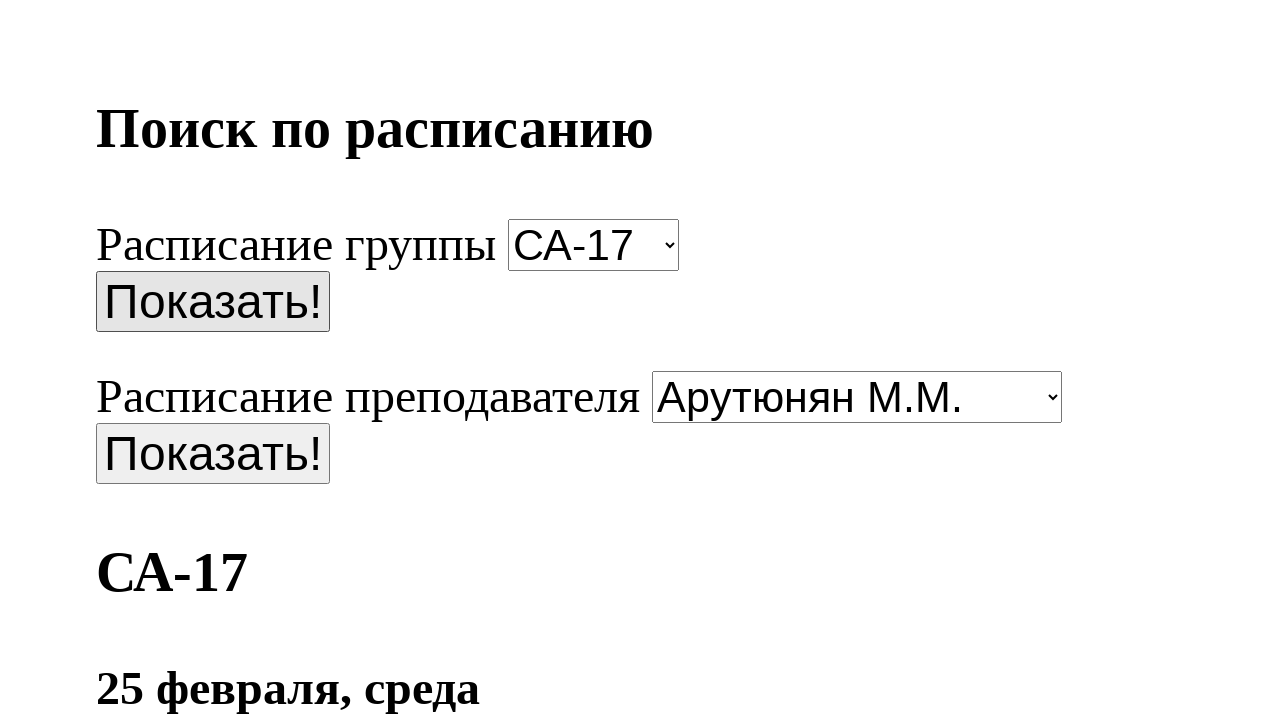

Waited 3 seconds for schedule data to load
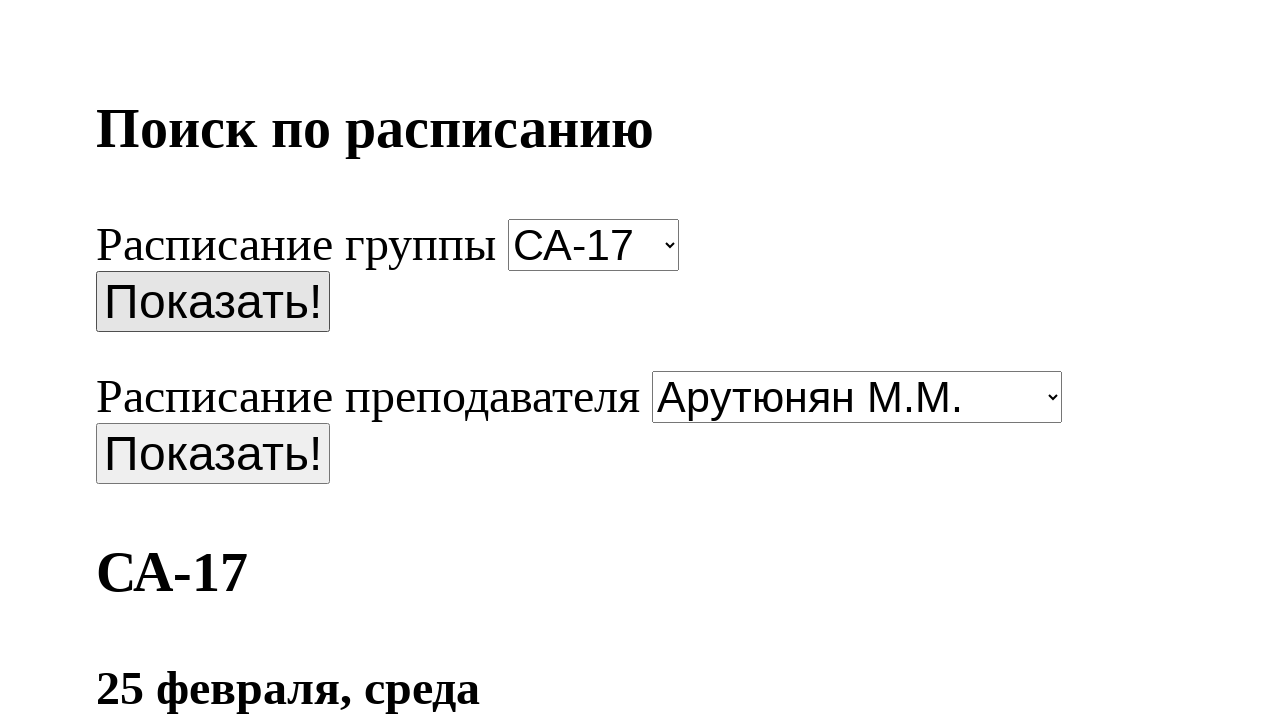

Schedule content verified - page body is present
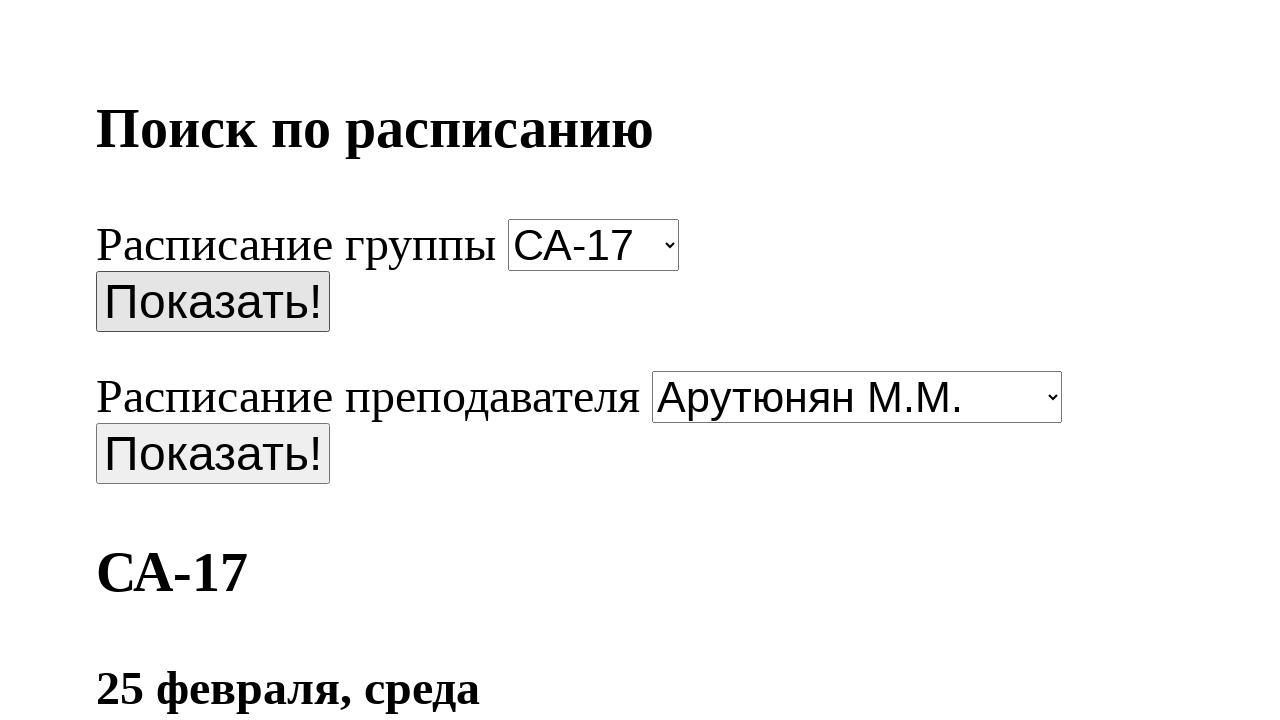

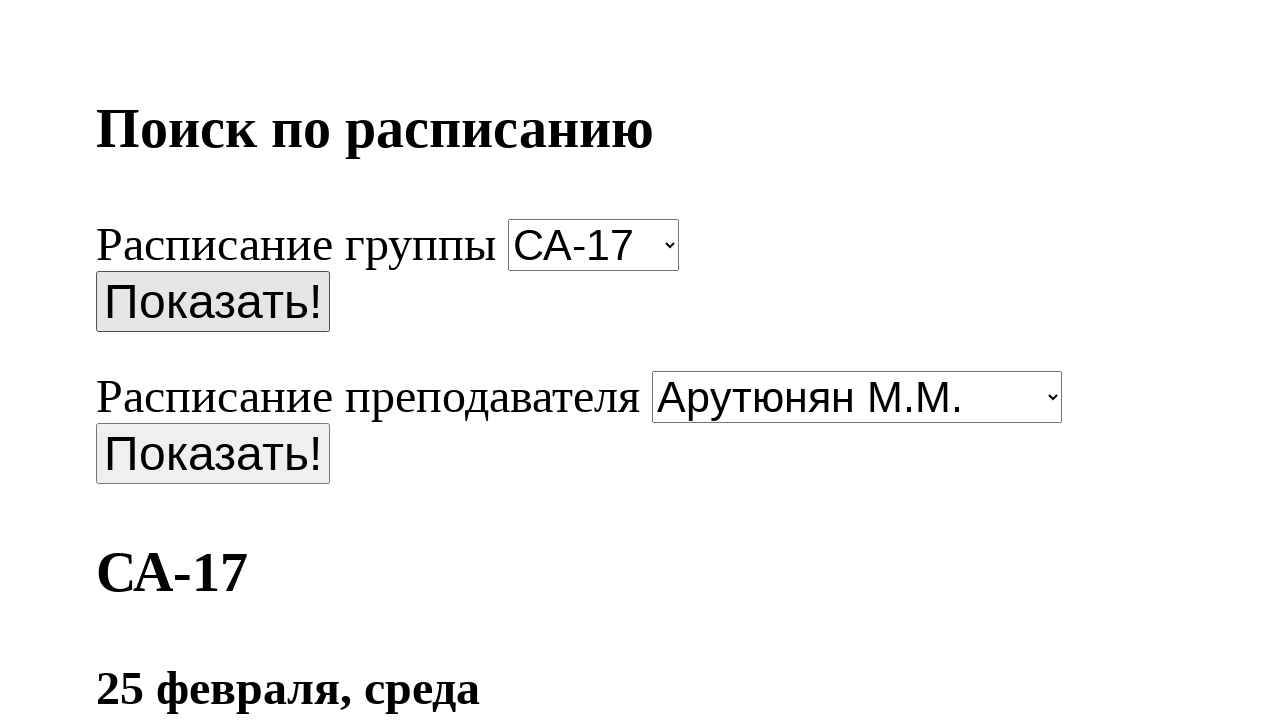